Tests returning a cat by setting cat 2 as rented, entering ID 2, clicking Return, and verifying all cats are available

Starting URL: https://cs1632.appspot.com/

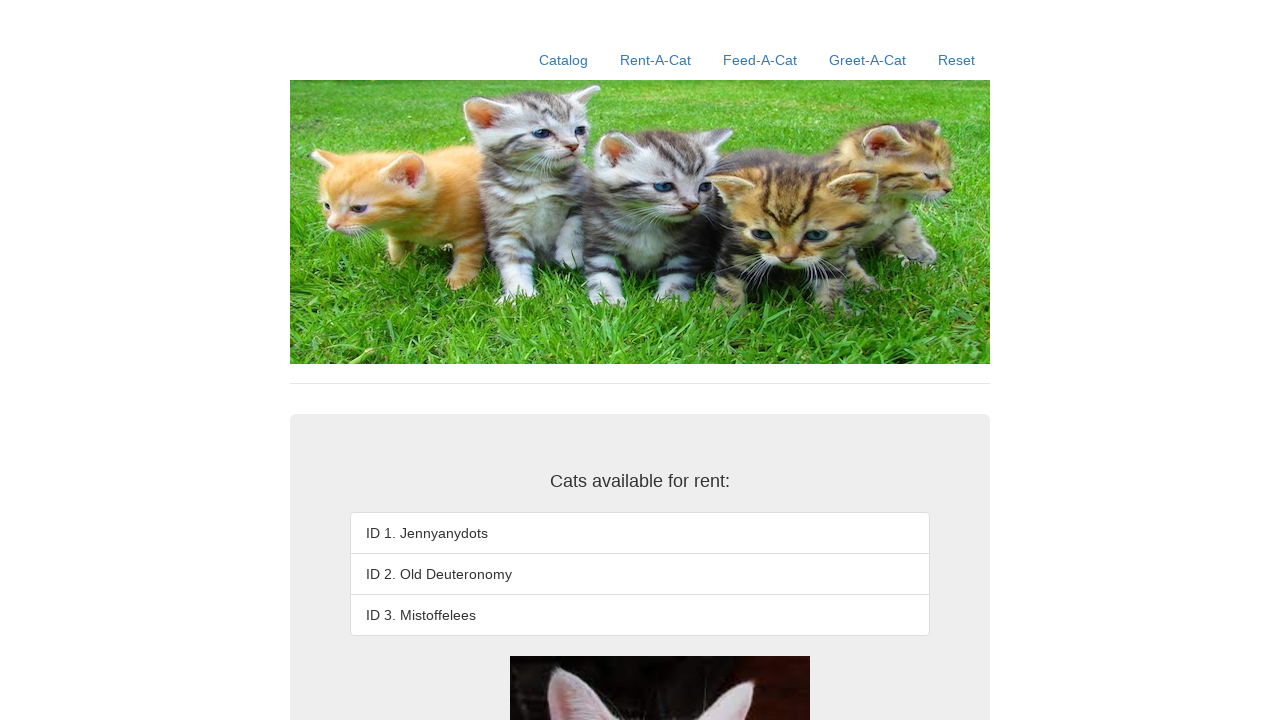

Set cookies to mark cat 2 as rented out
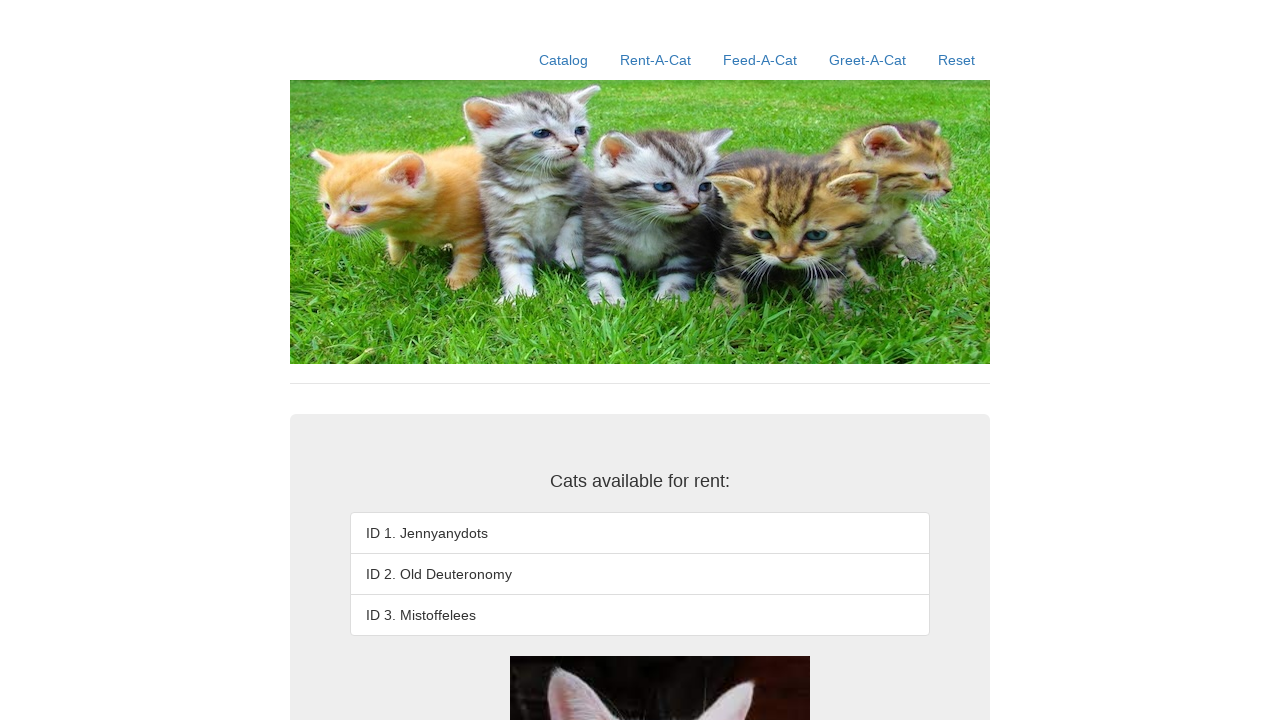

Clicked Rent-A-Cat link at (656, 60) on text=Rent-A-Cat
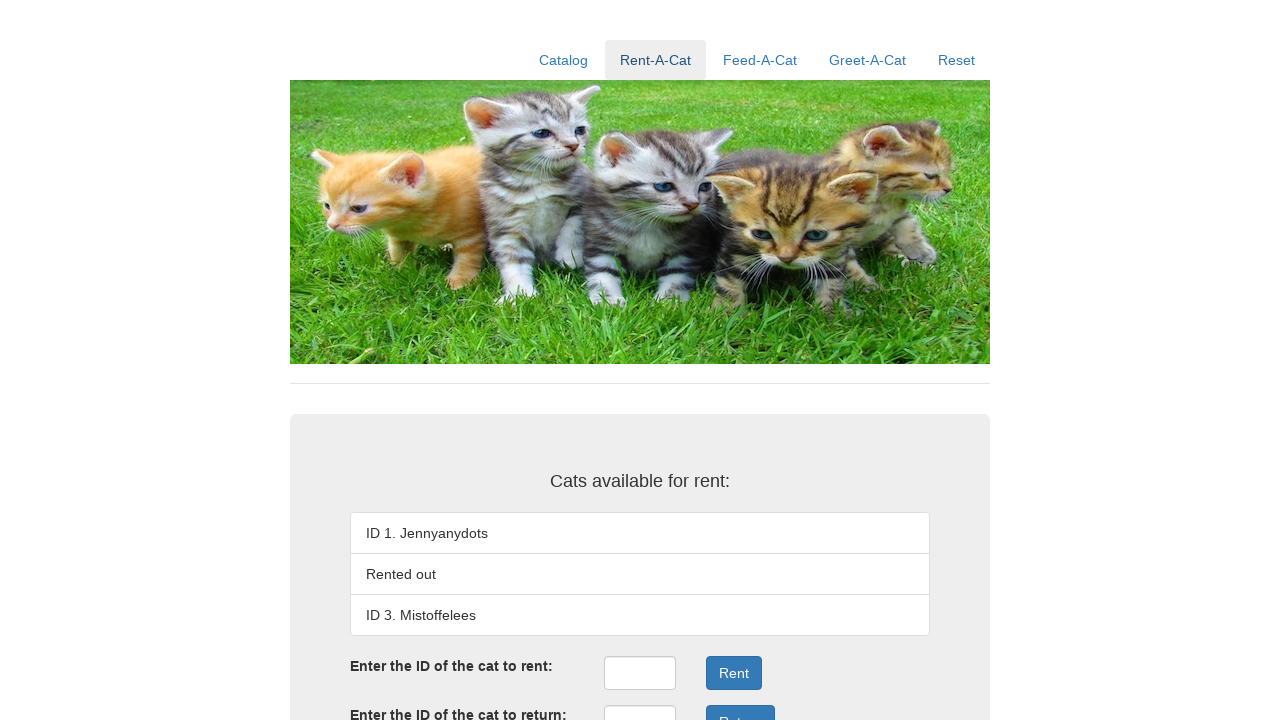

Clicked return ID input field at (640, 703) on #returnID
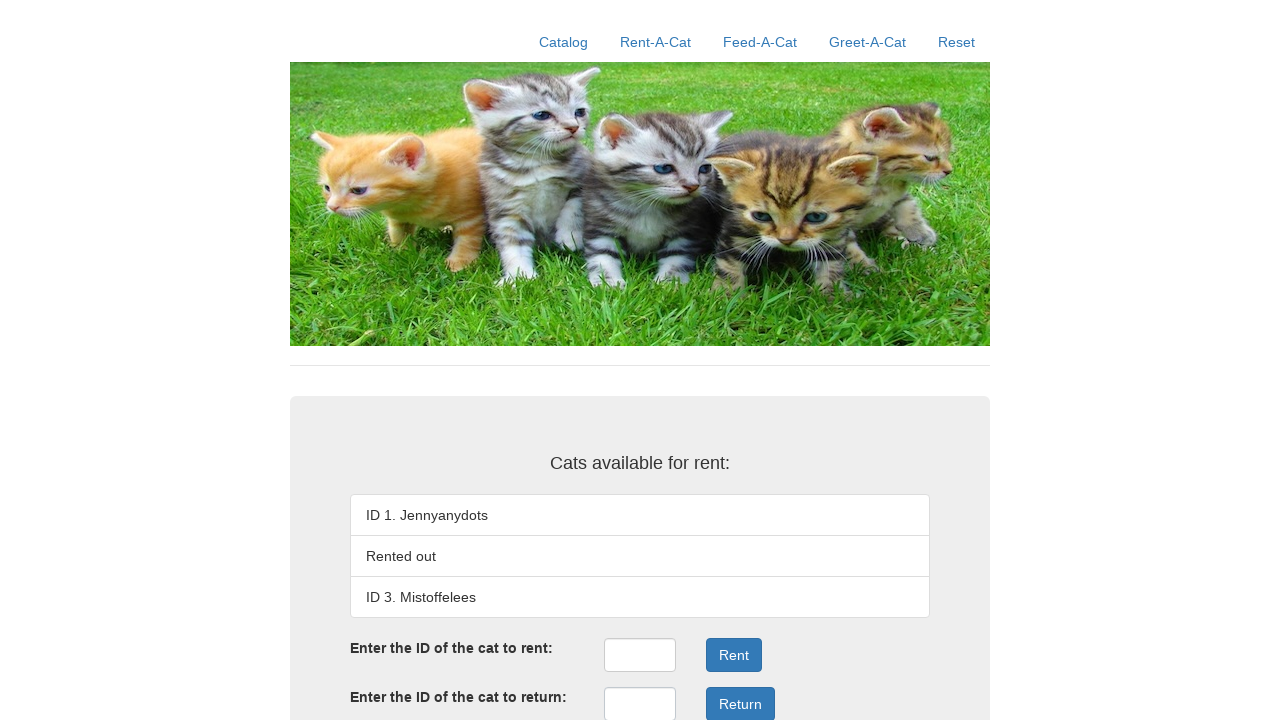

Entered cat ID 2 in return field on #returnID
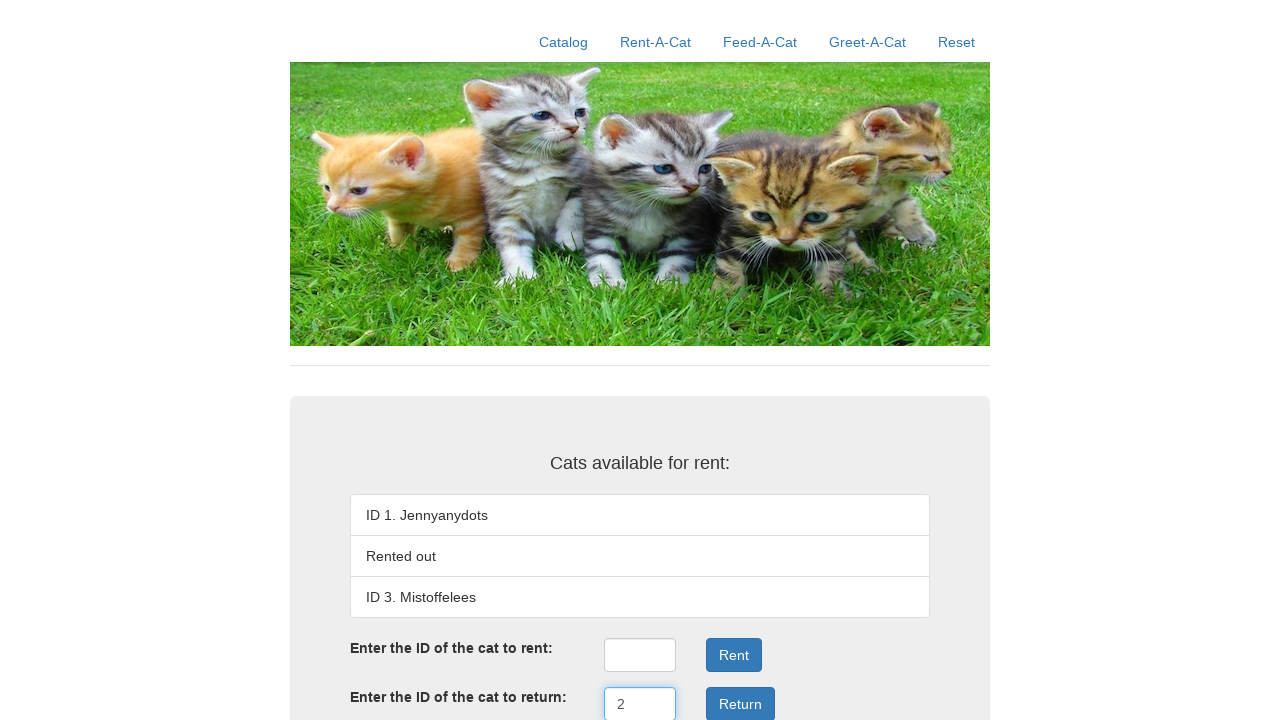

Clicked Return button at (740, 703) on xpath=//button[contains(.,'Return')]
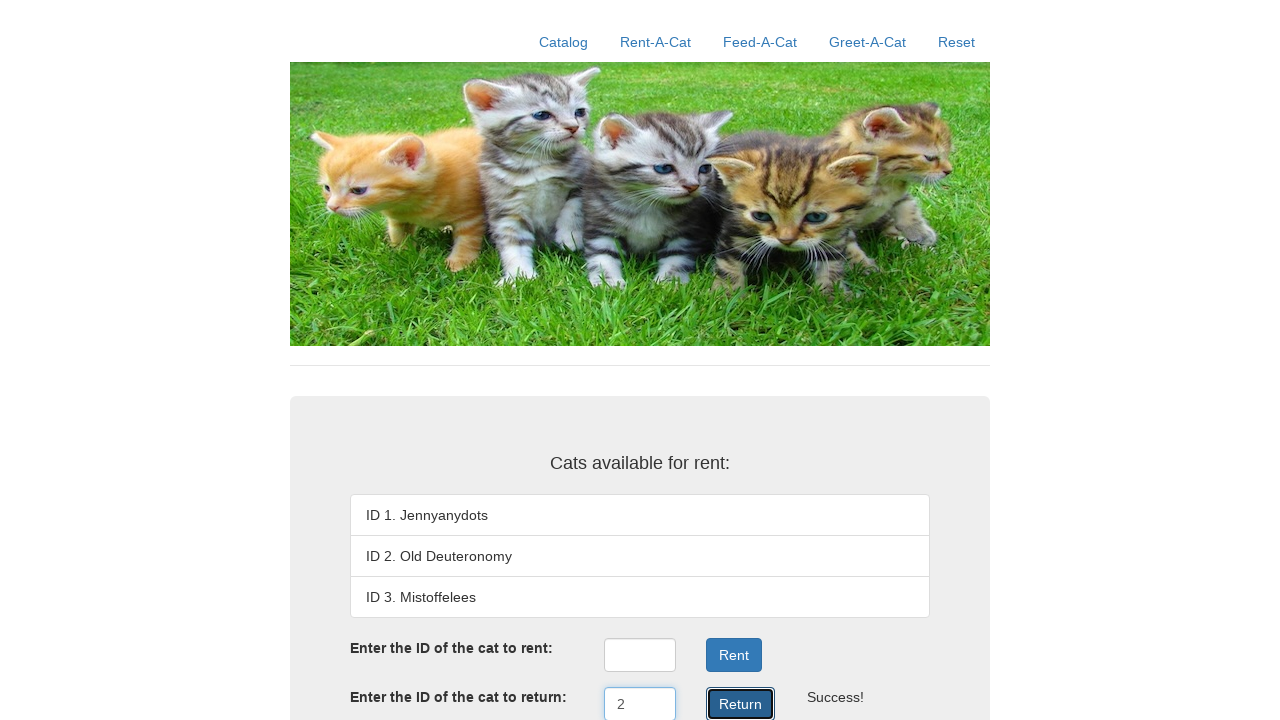

Verified cat 1 (Jennyanydots) is available
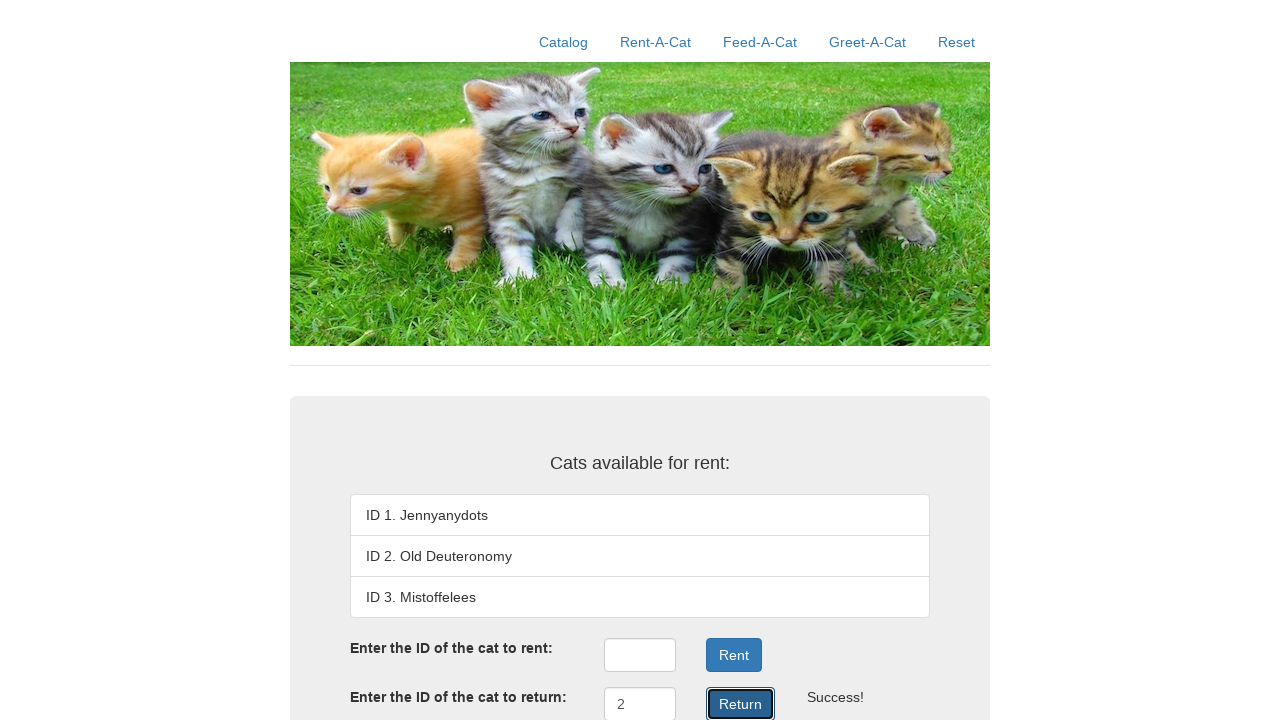

Verified cat 2 (Old Deuteronomy) is available
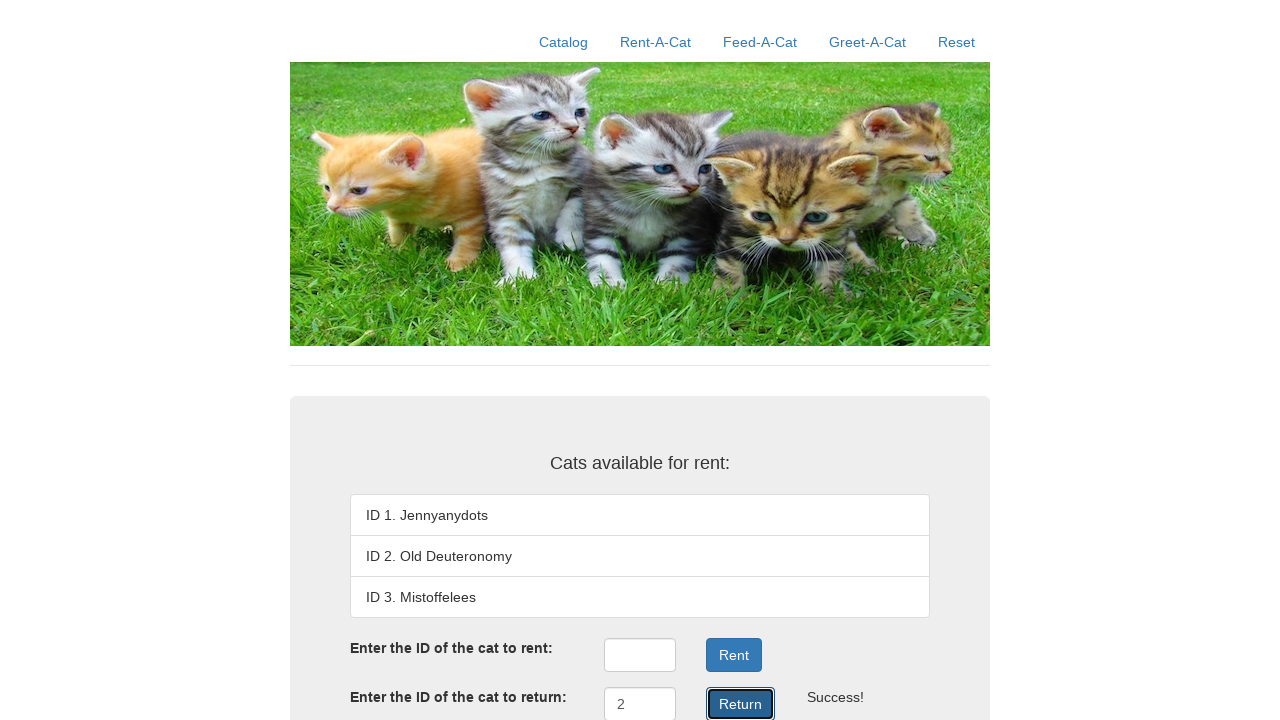

Verified cat 3 (Mistoffelees) is available
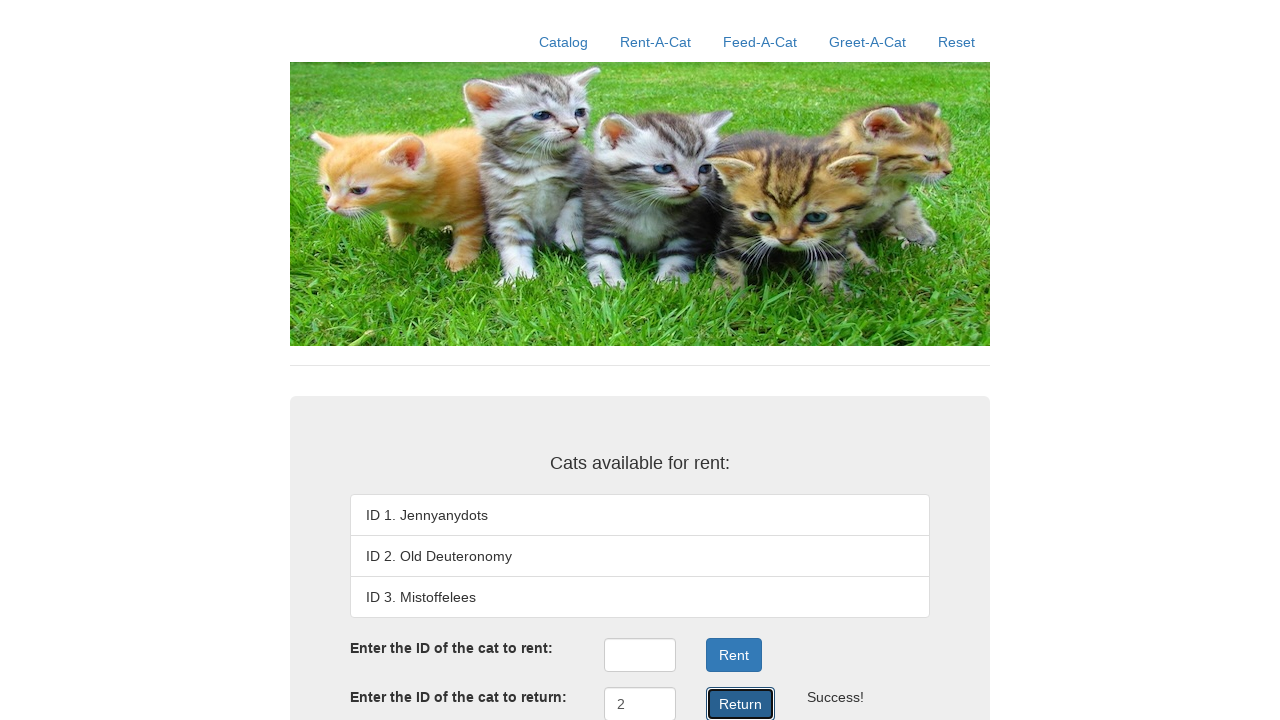

Verified return success message displayed
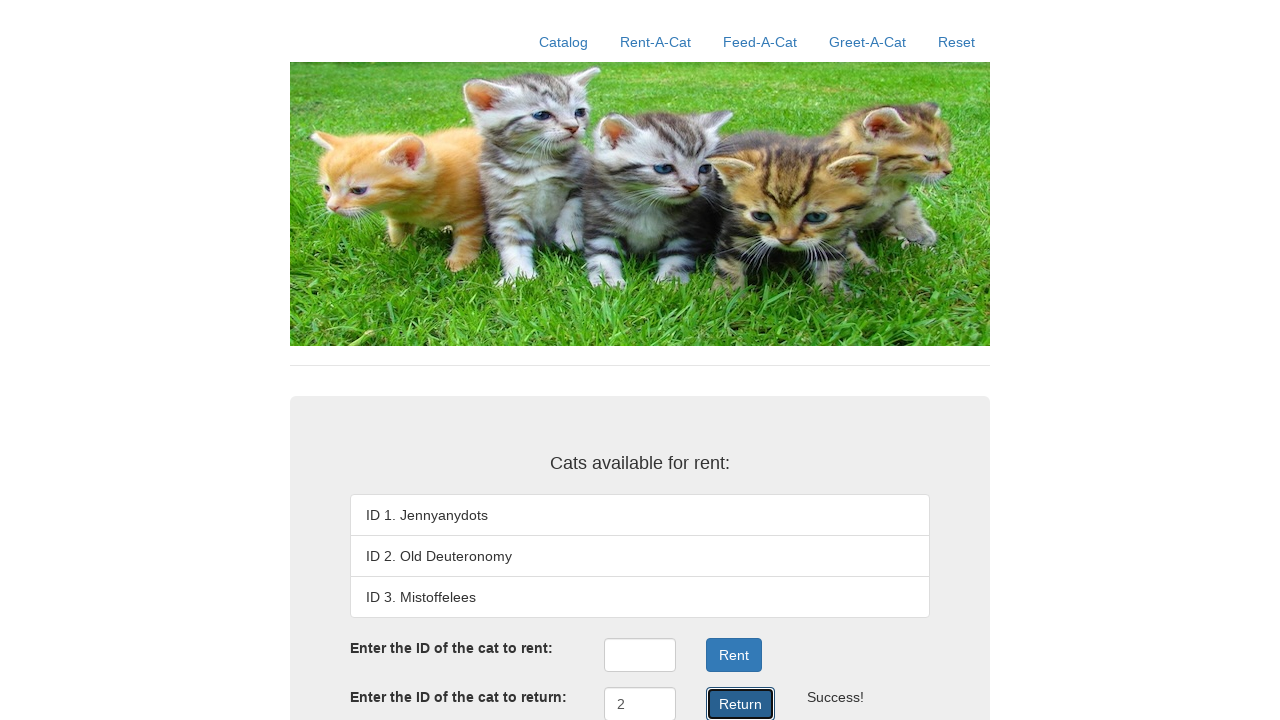

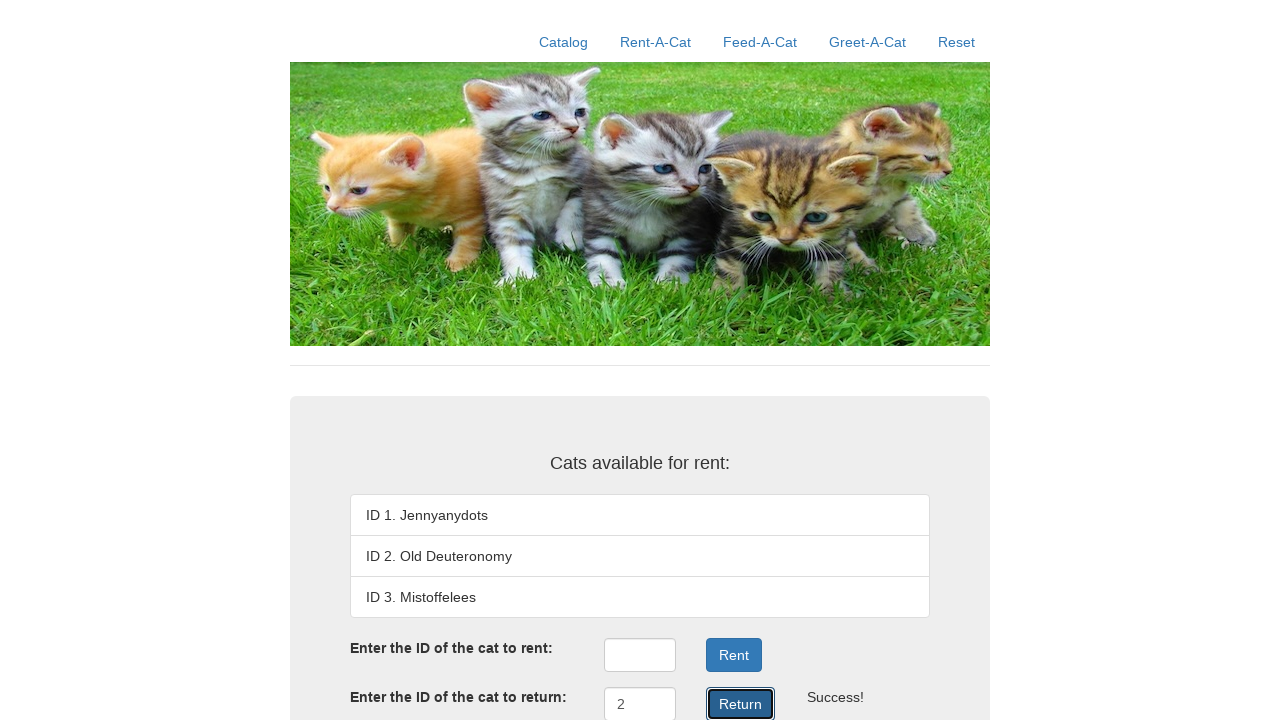